Tests browser window maximization functionality by maximizing the browser window on the Assurance Wireless website.

Starting URL: https://www.assurancewireless.com/

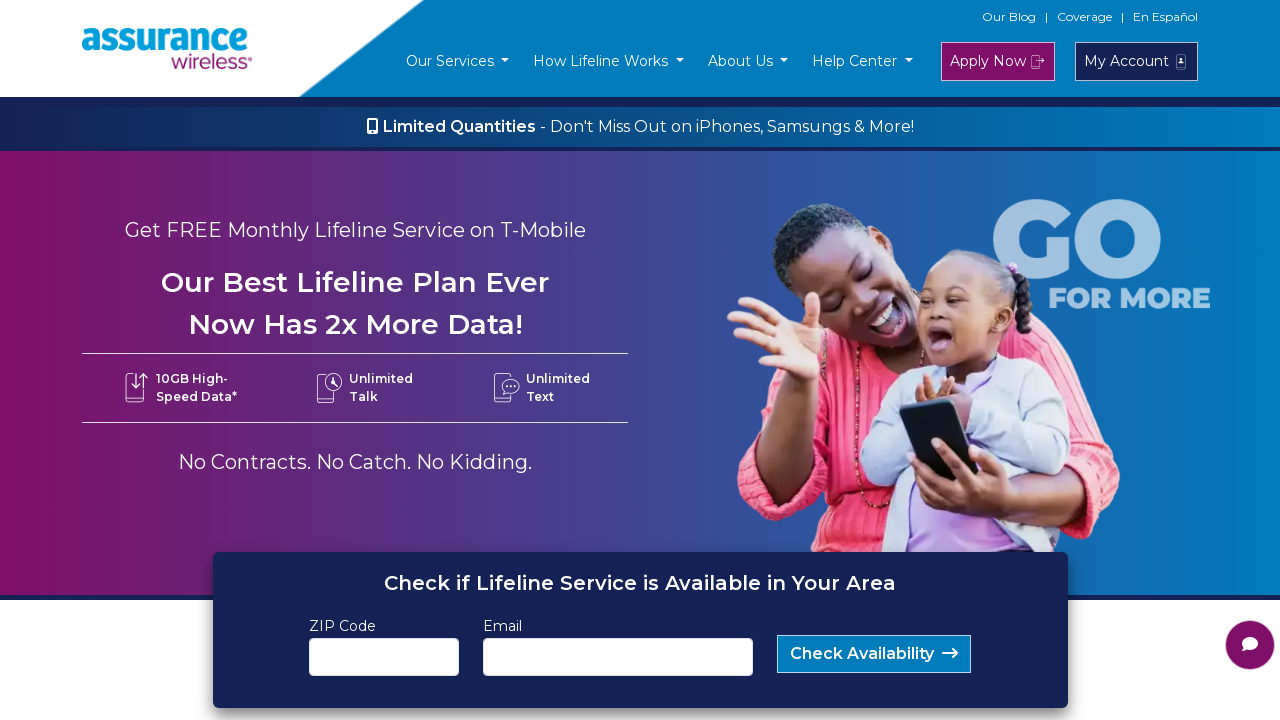

Set browser viewport to maximized size (1920x1080)
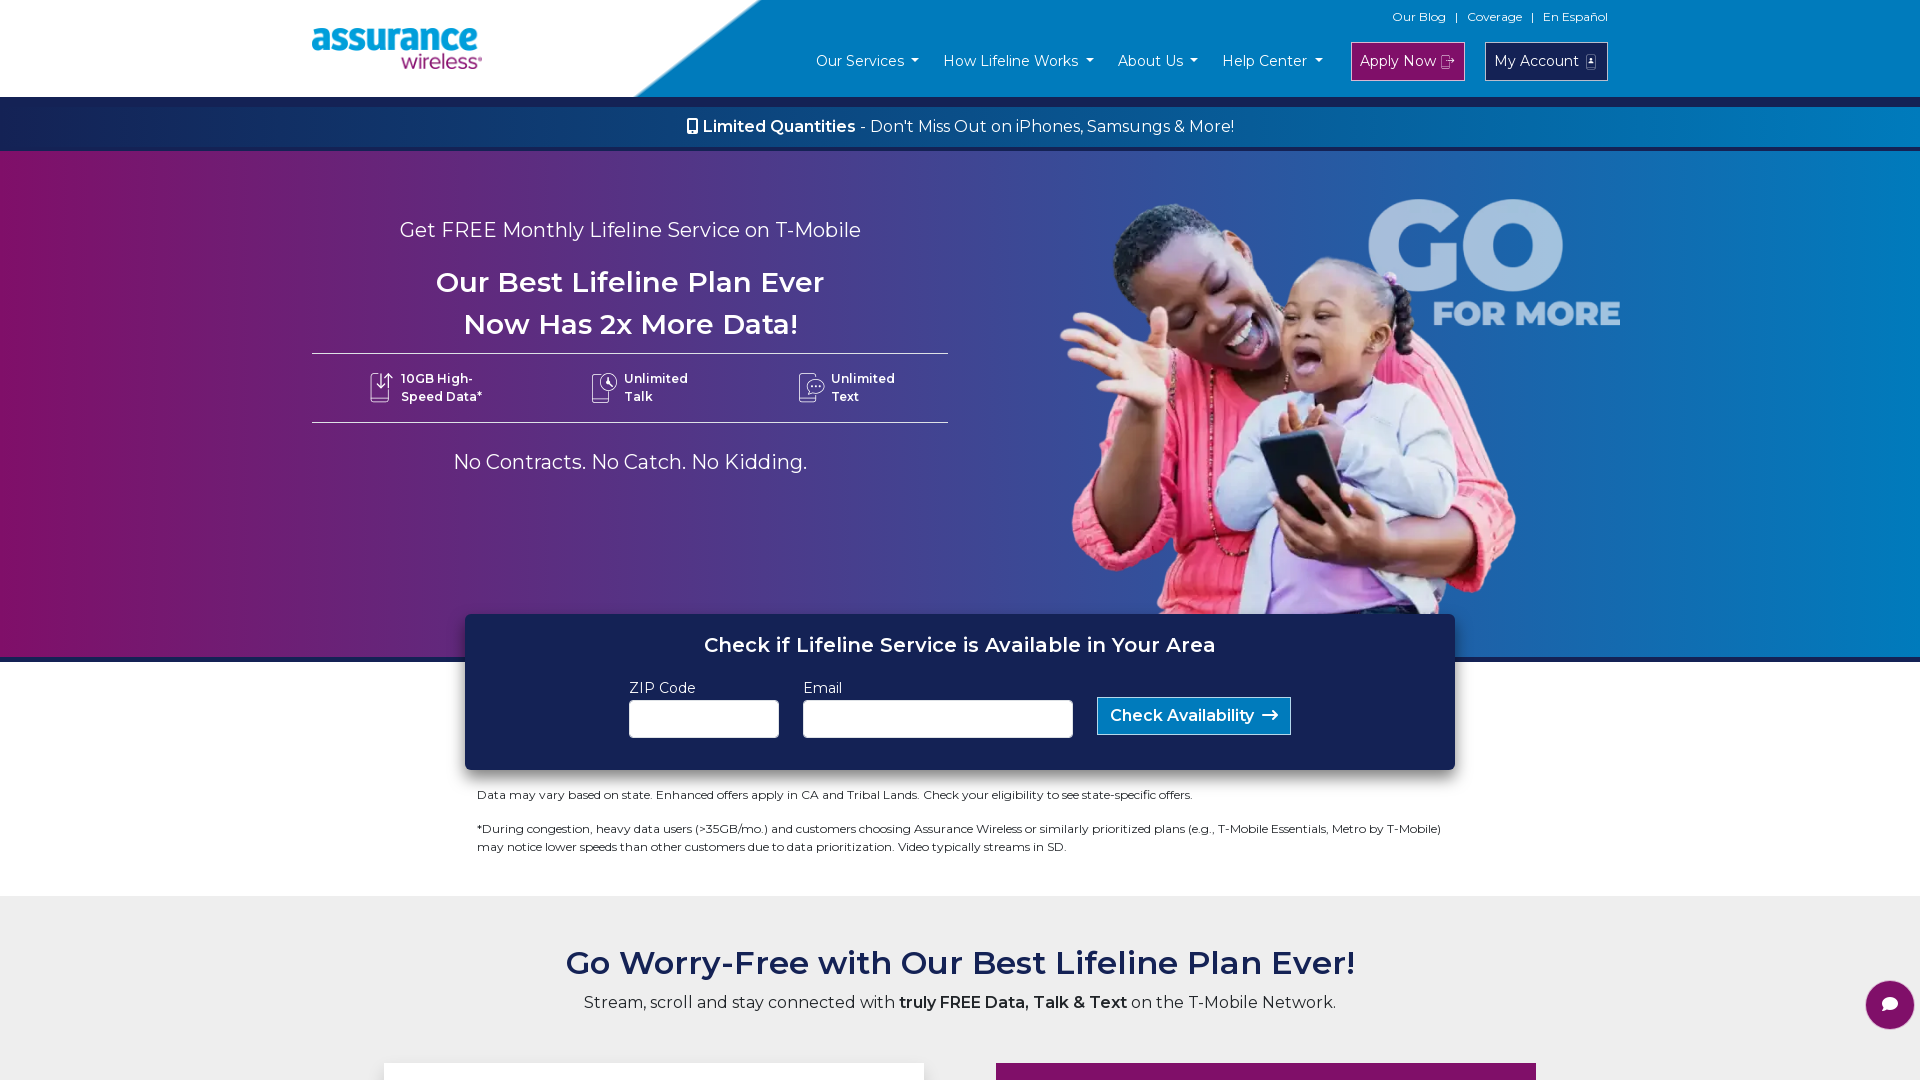

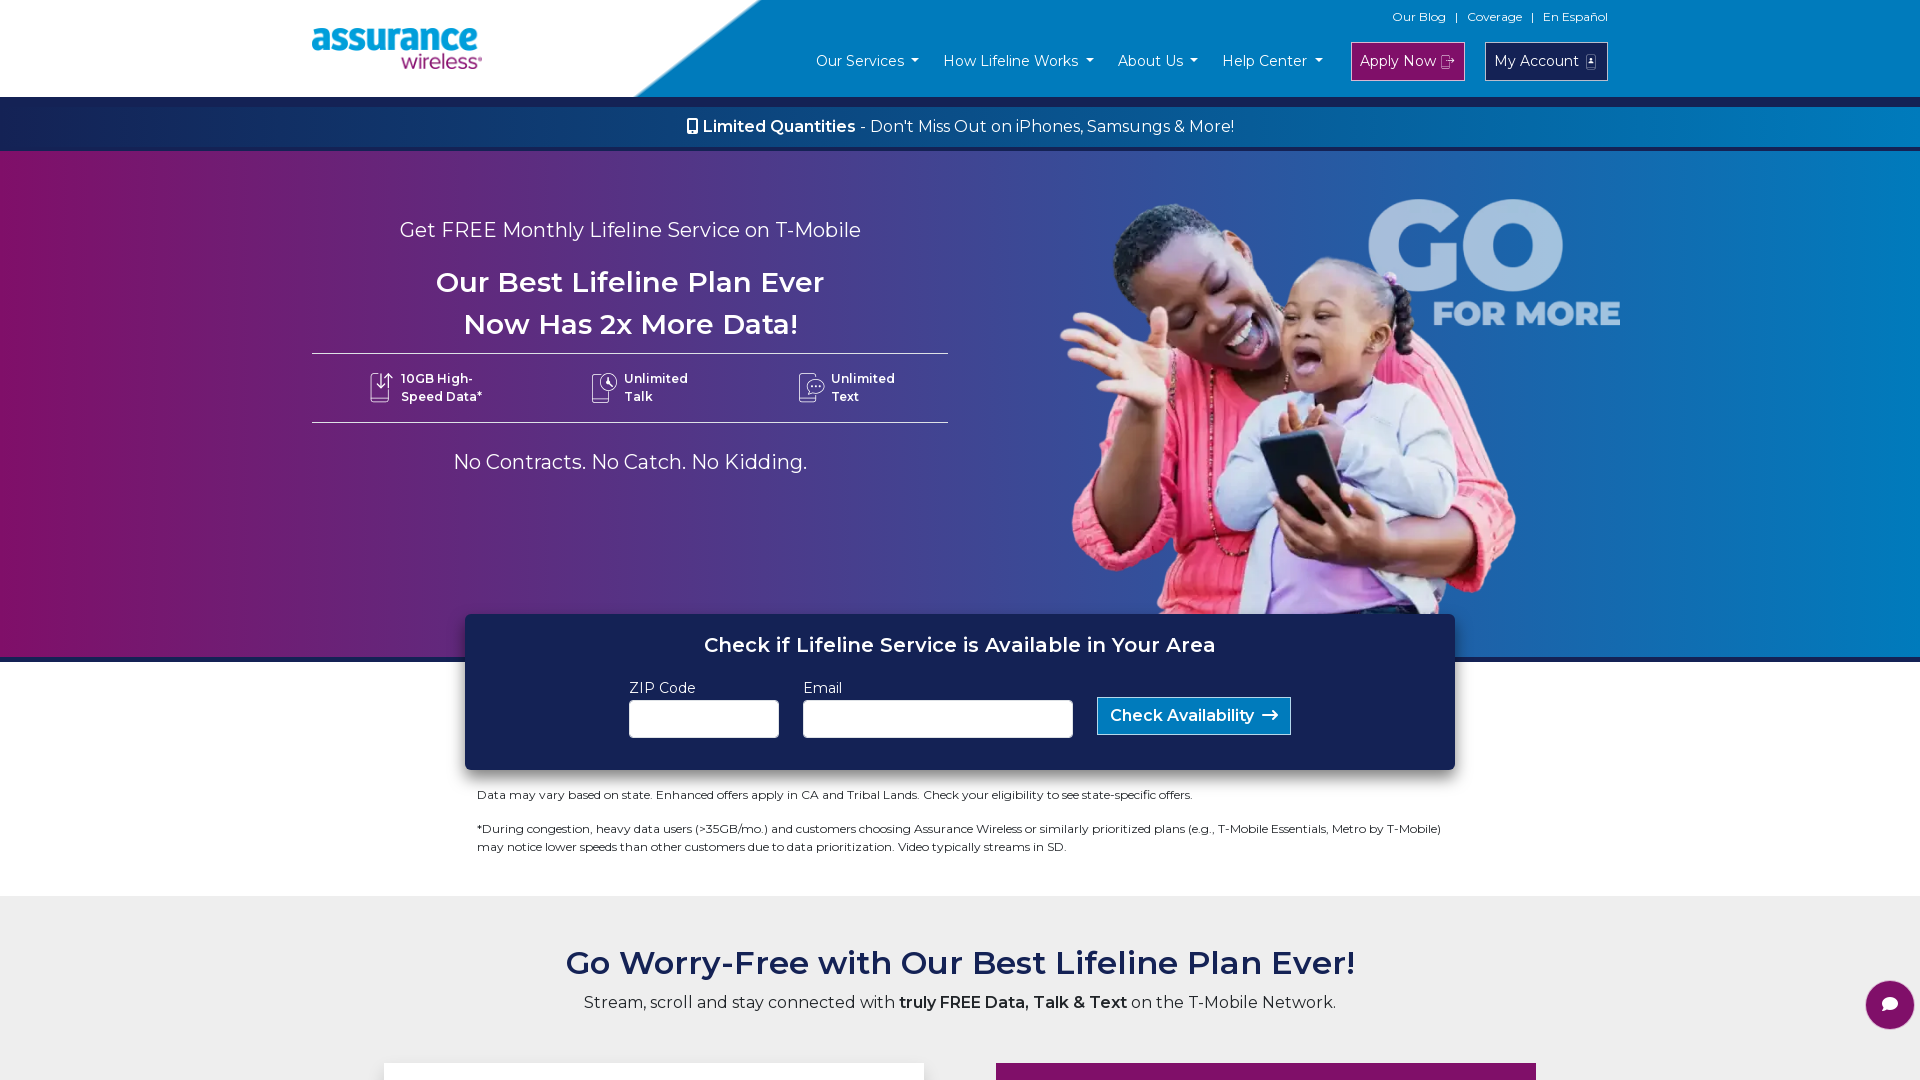